Tests dropdown selection functionality on a demo QA page by selecting an option from an old-style select menu using index selection

Starting URL: https://demoqa.com/select-menu

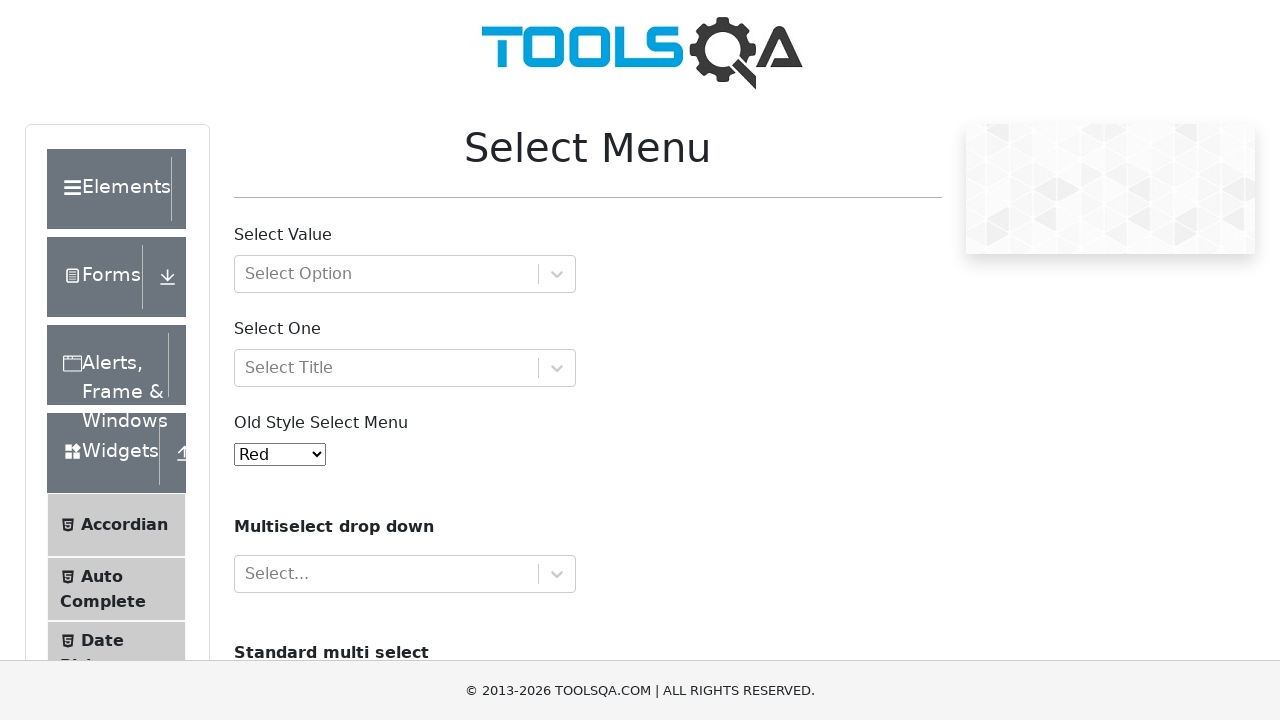

Navigated to DemoQA Select Menu page
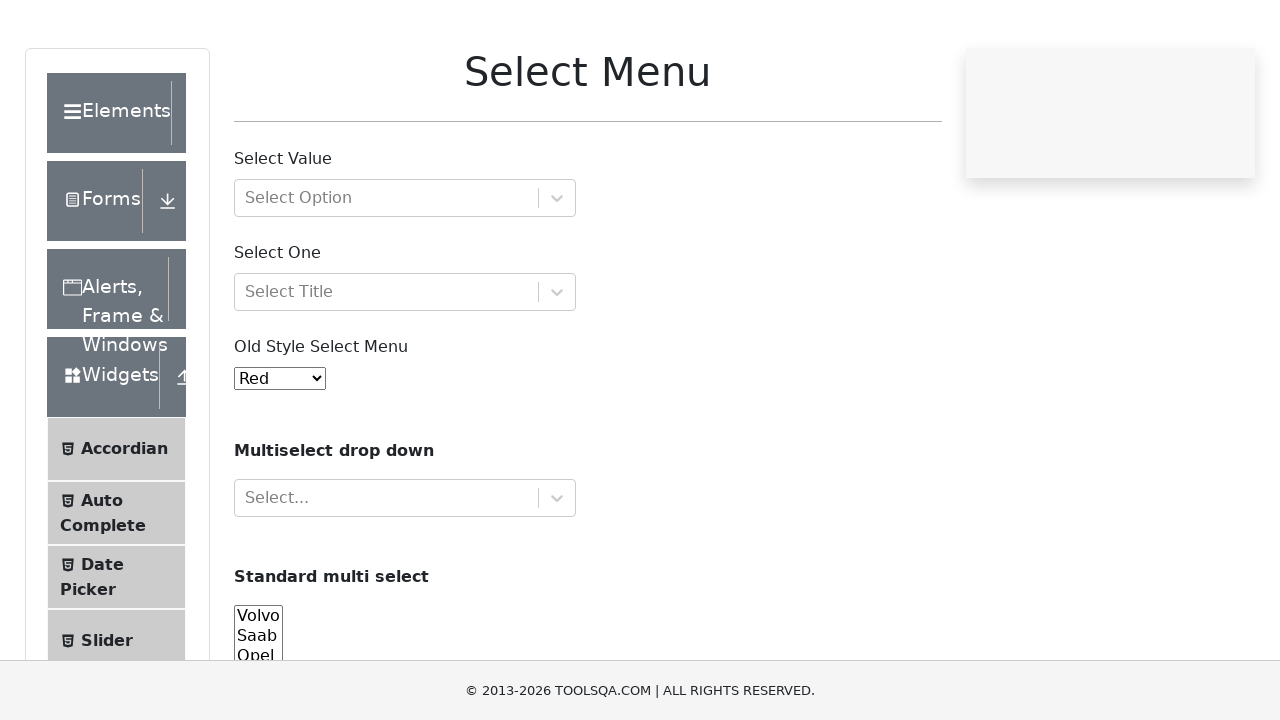

Selected option at index 3 from old-style dropdown menu on #oldSelectMenu
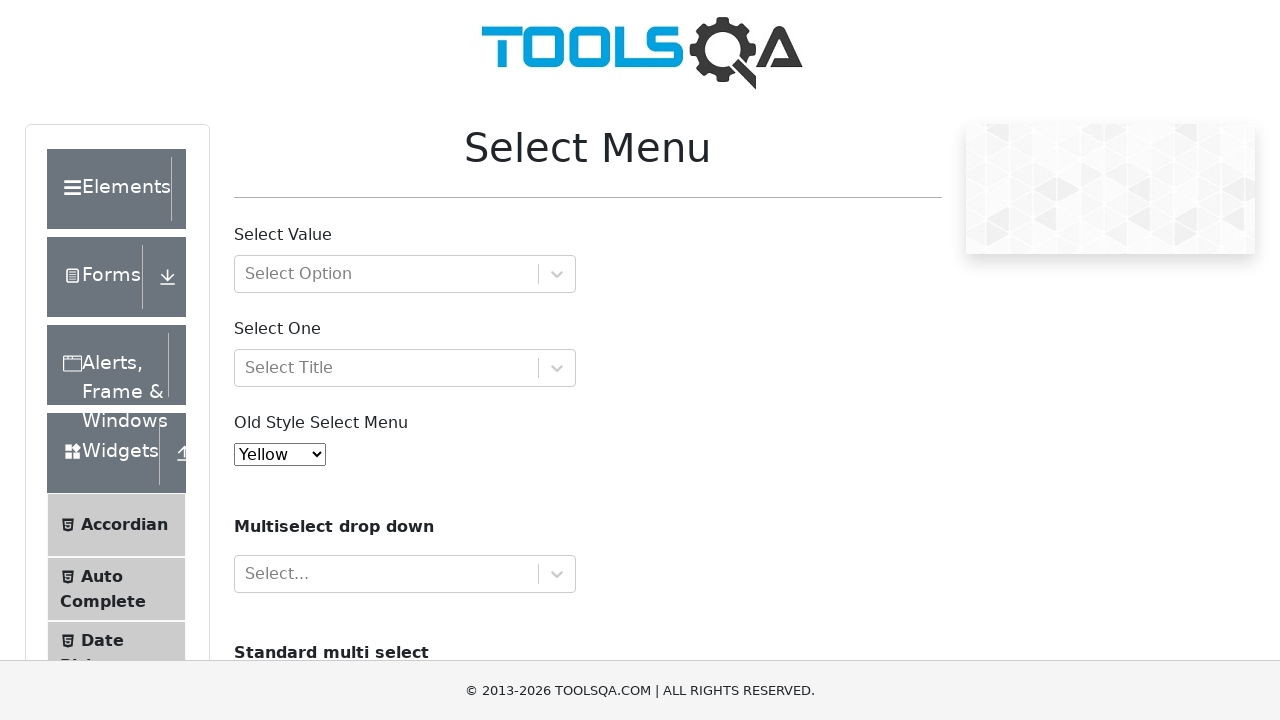

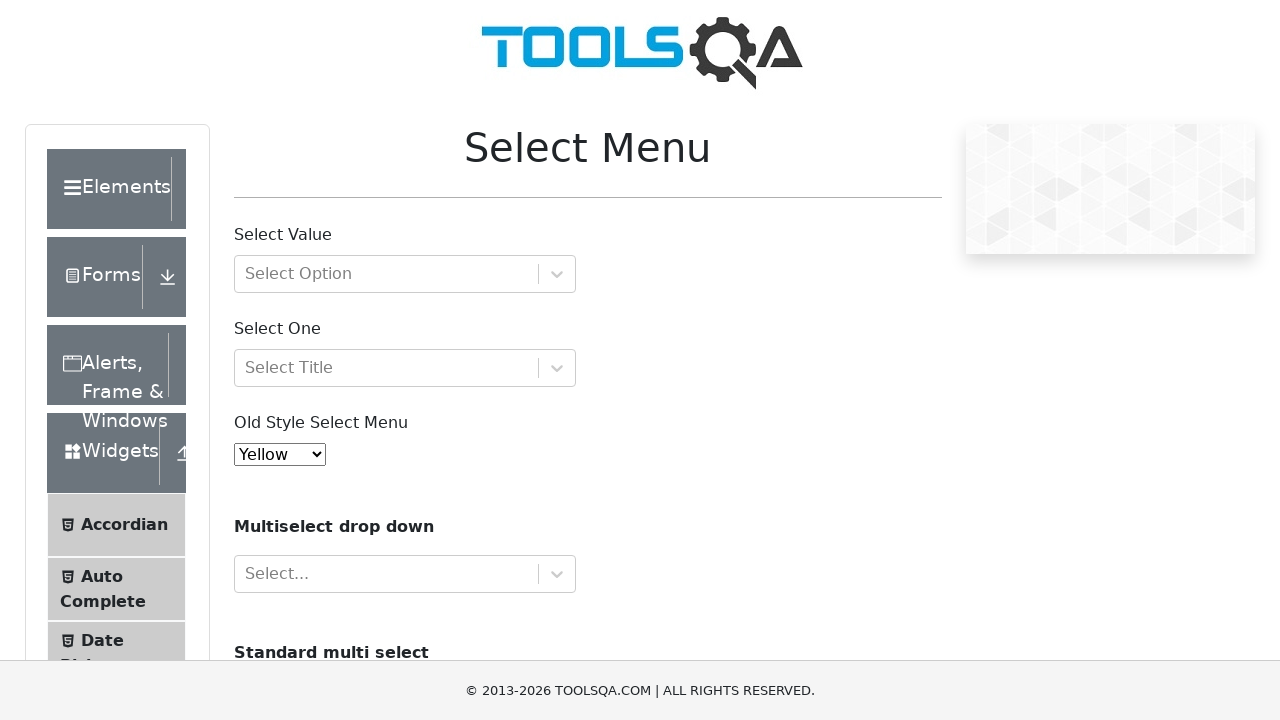